Automates YouTube video playback in Chrome browser, including playing the video, skipping ads if present, and seeking to different positions in the video based on a time interval

Starting URL: https://www.youtube.com/watch?v=dQw4w9WgXcQ

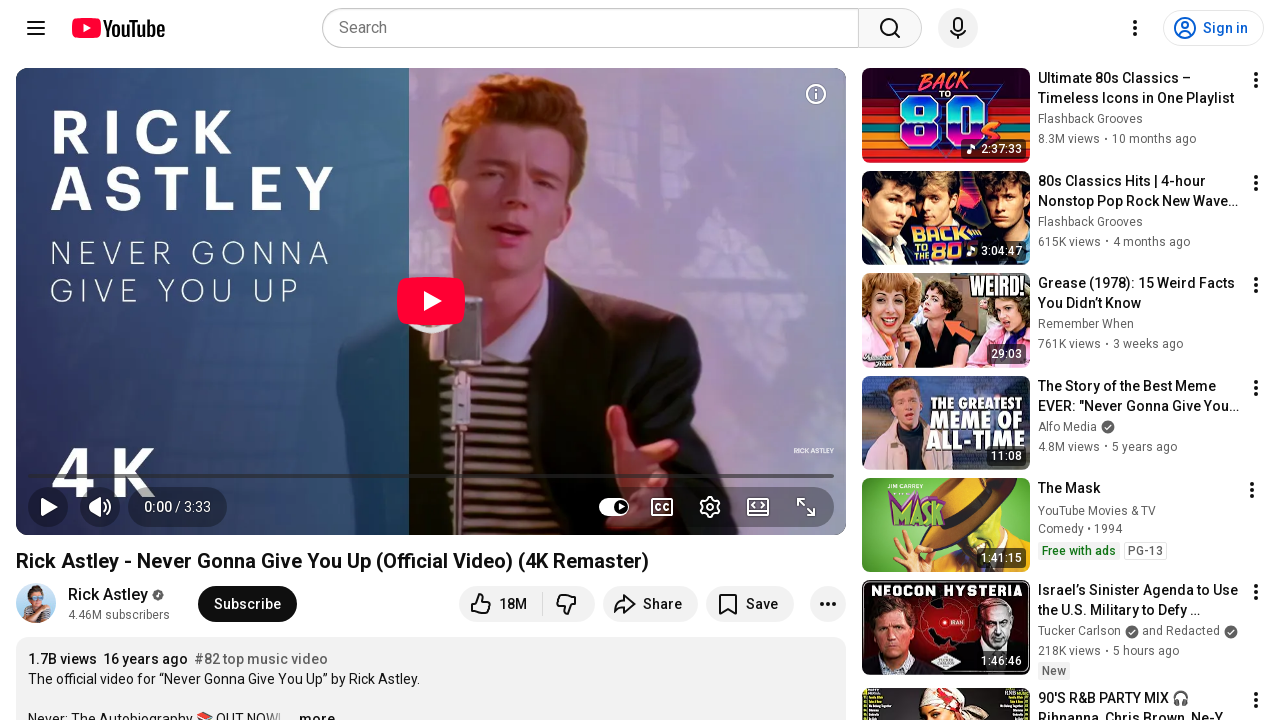

Clicked the large play button to start video playback at (431, 301) on button.ytp-large-play-button.ytp-button
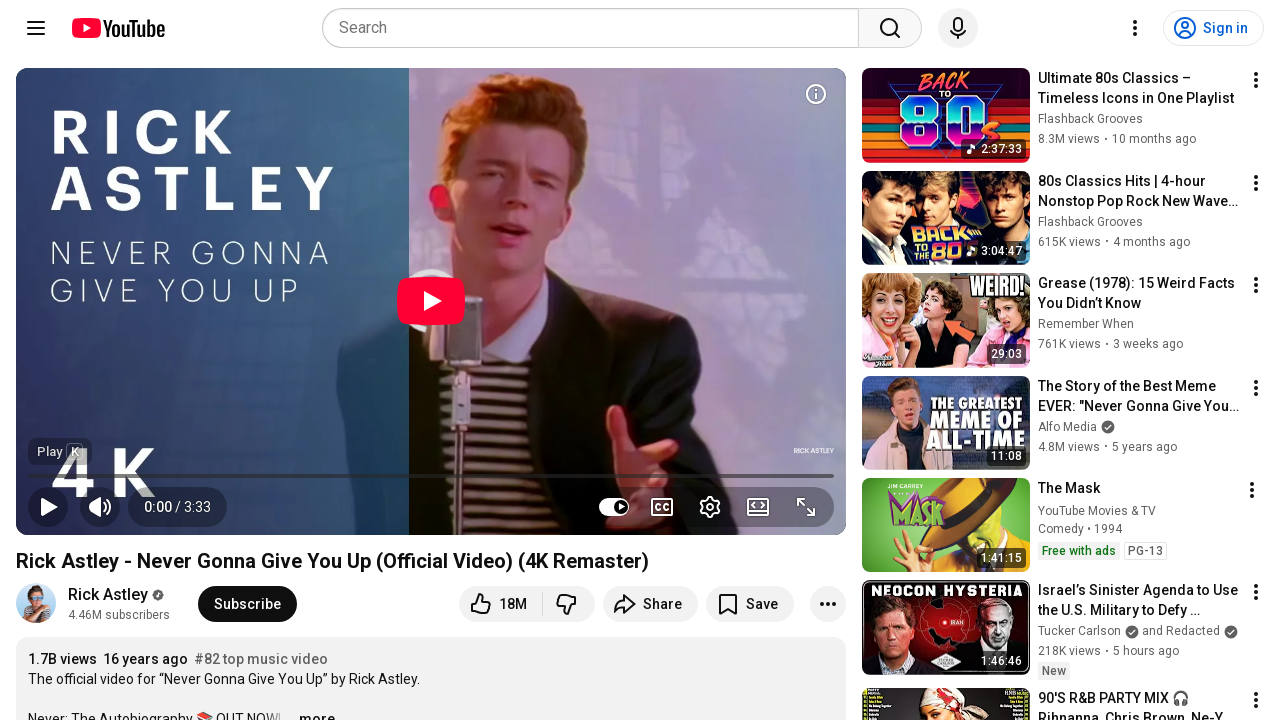

Video controls became available
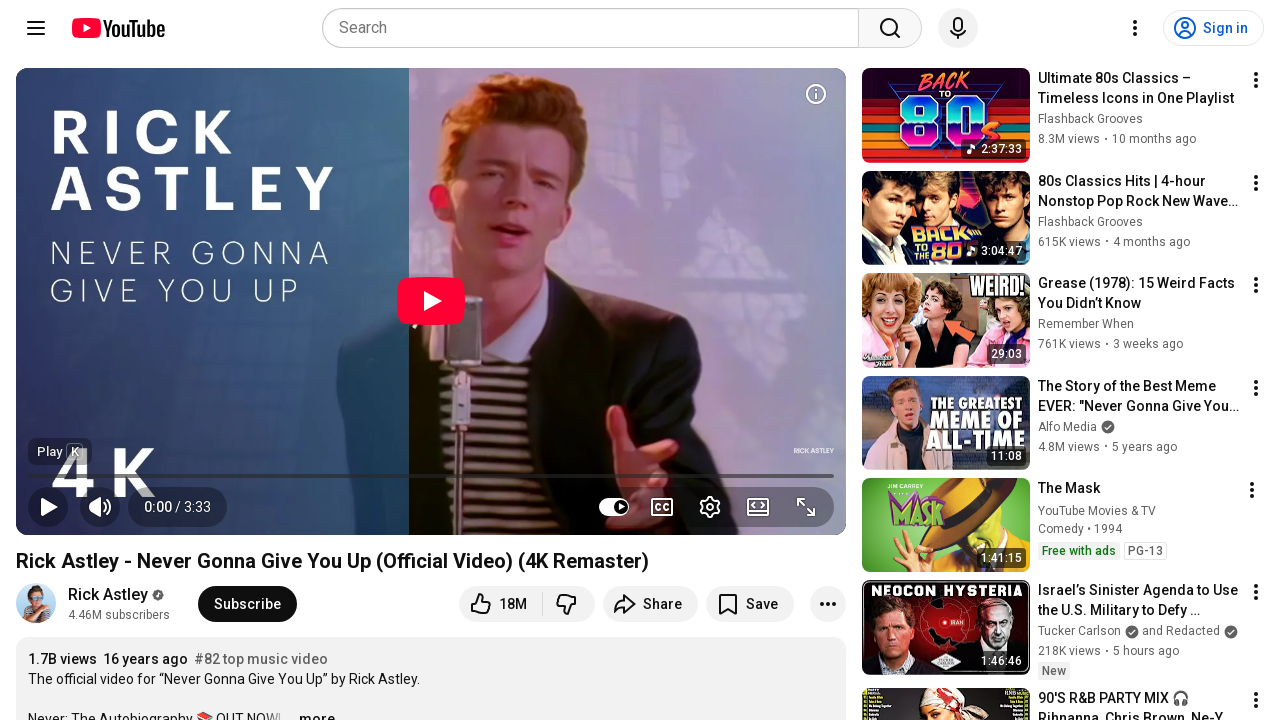

Hovered over left video controls to keep them visible at (307, 507) on .ytp-left-controls
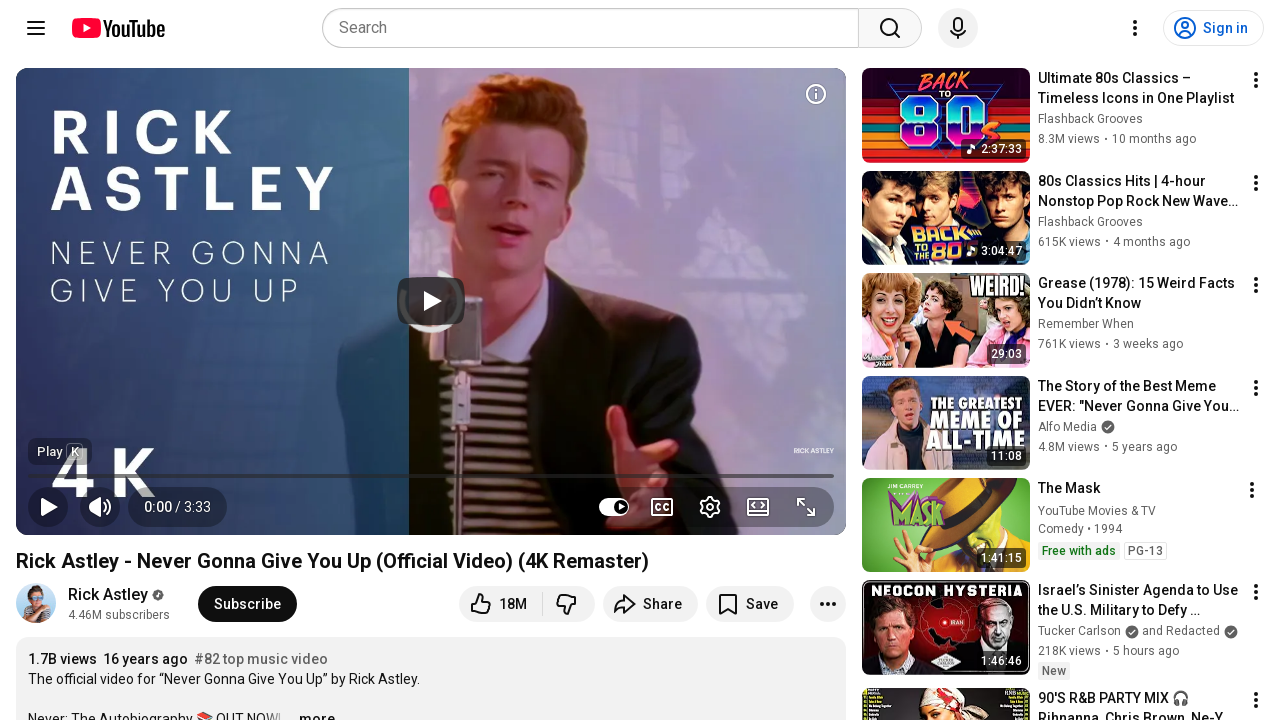

Retrieved video duration: 3:33
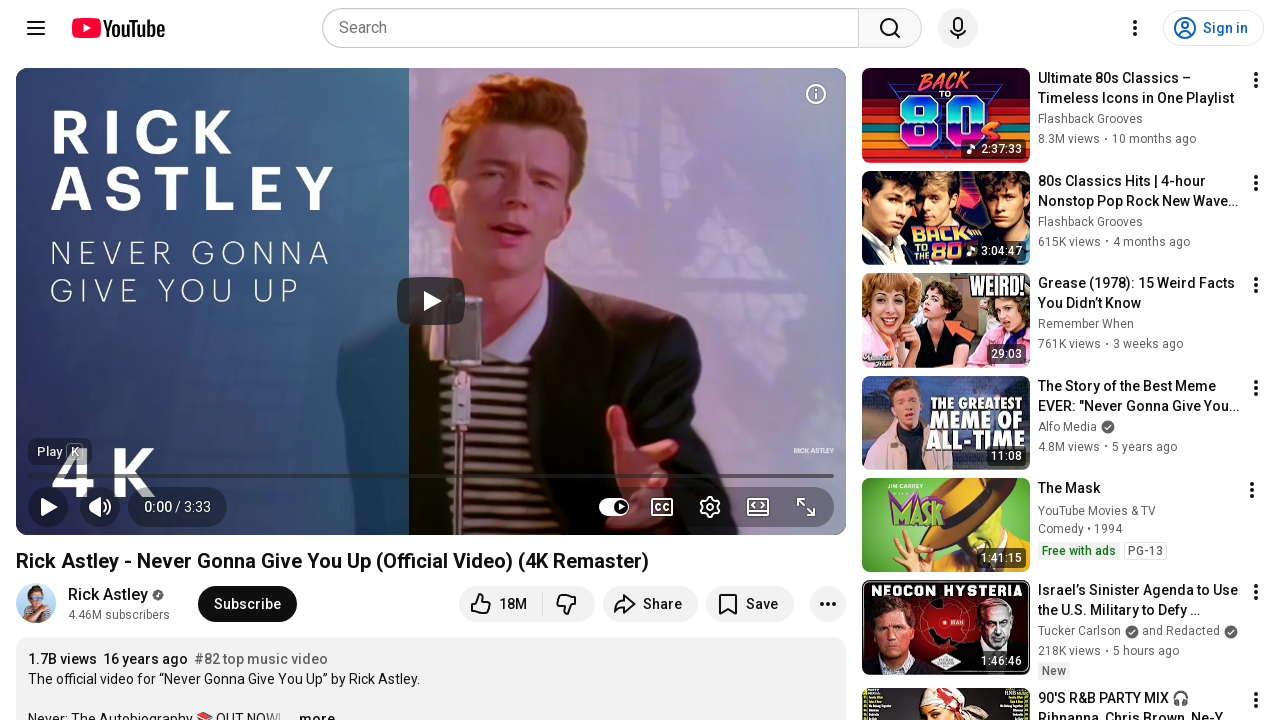

Seeked to 30 seconds in the video
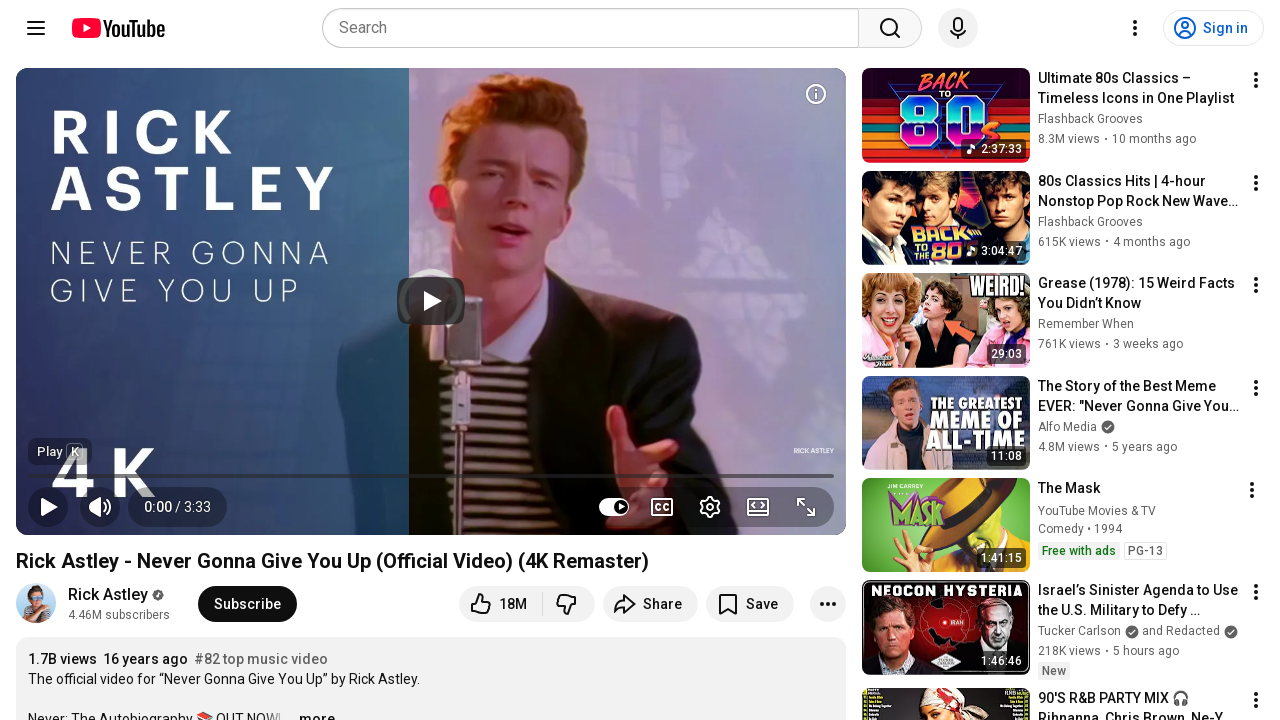

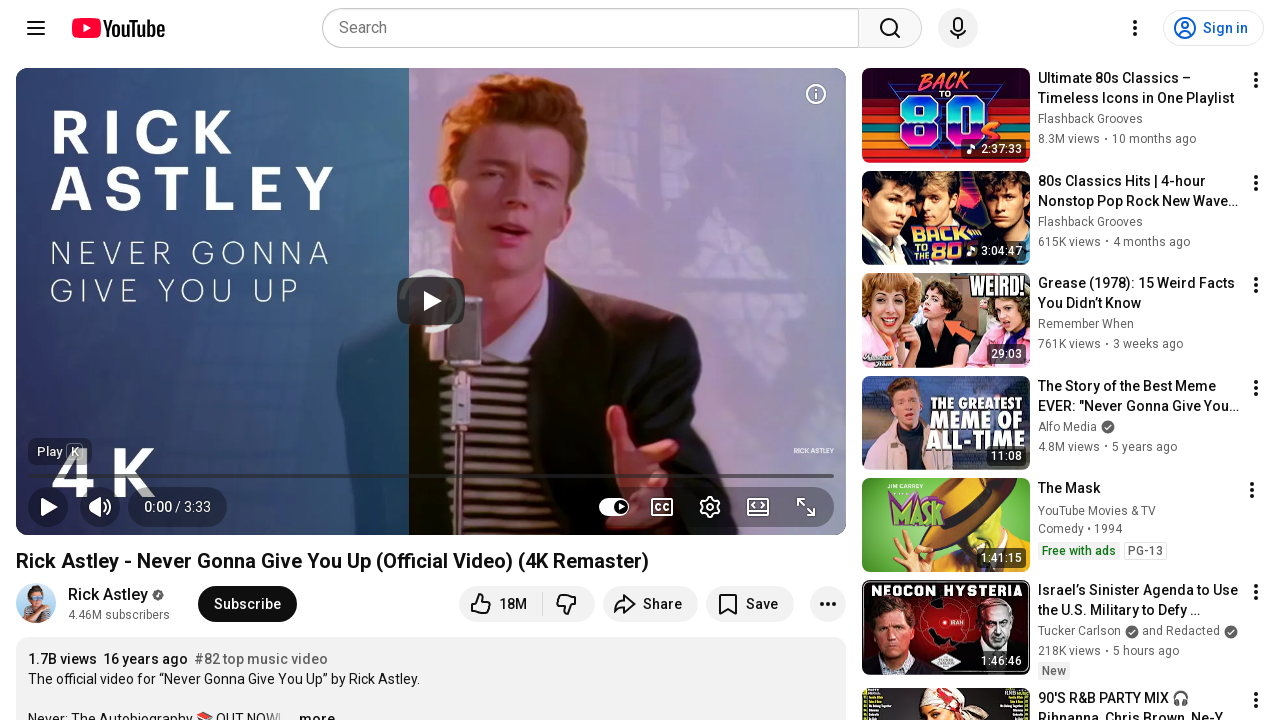